Tests table sorting functionality by clicking on the Price column header to sort in ascending and descending order, and verifies the sorting is working correctly

Starting URL: https://demoapps.qspiders.com/ui/table/tableSort

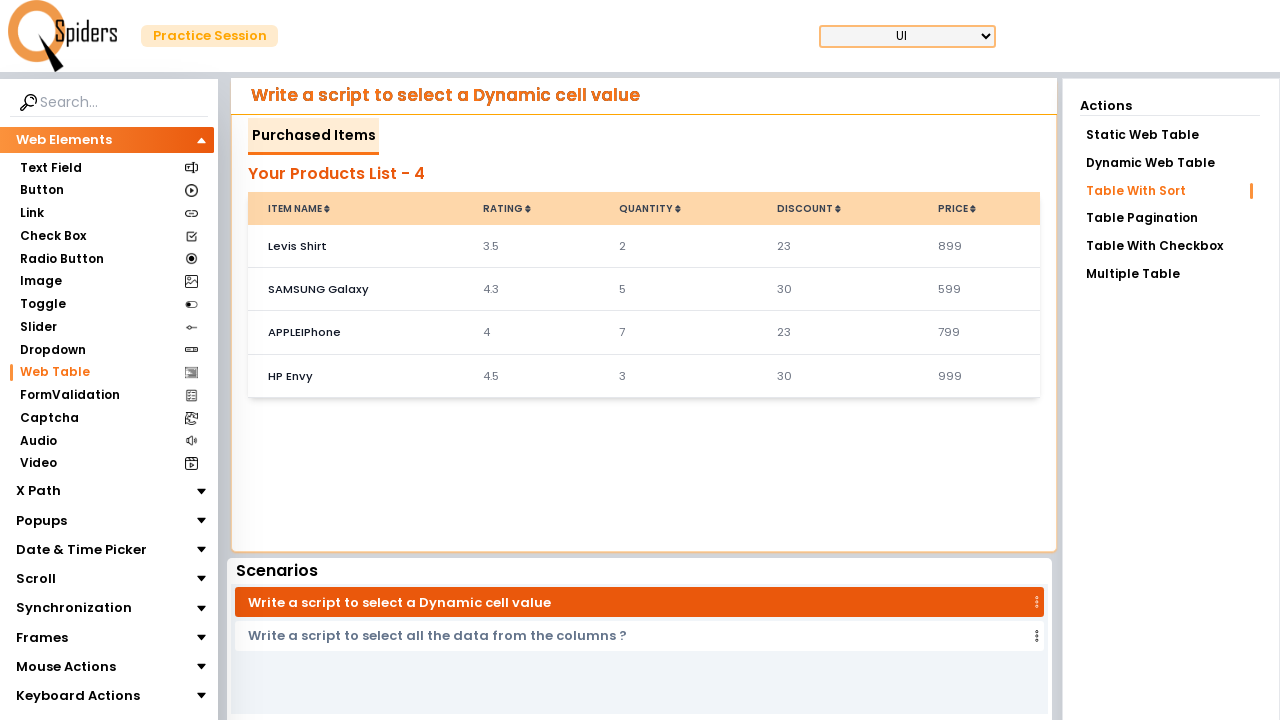

Waited for Price column header to be visible in table
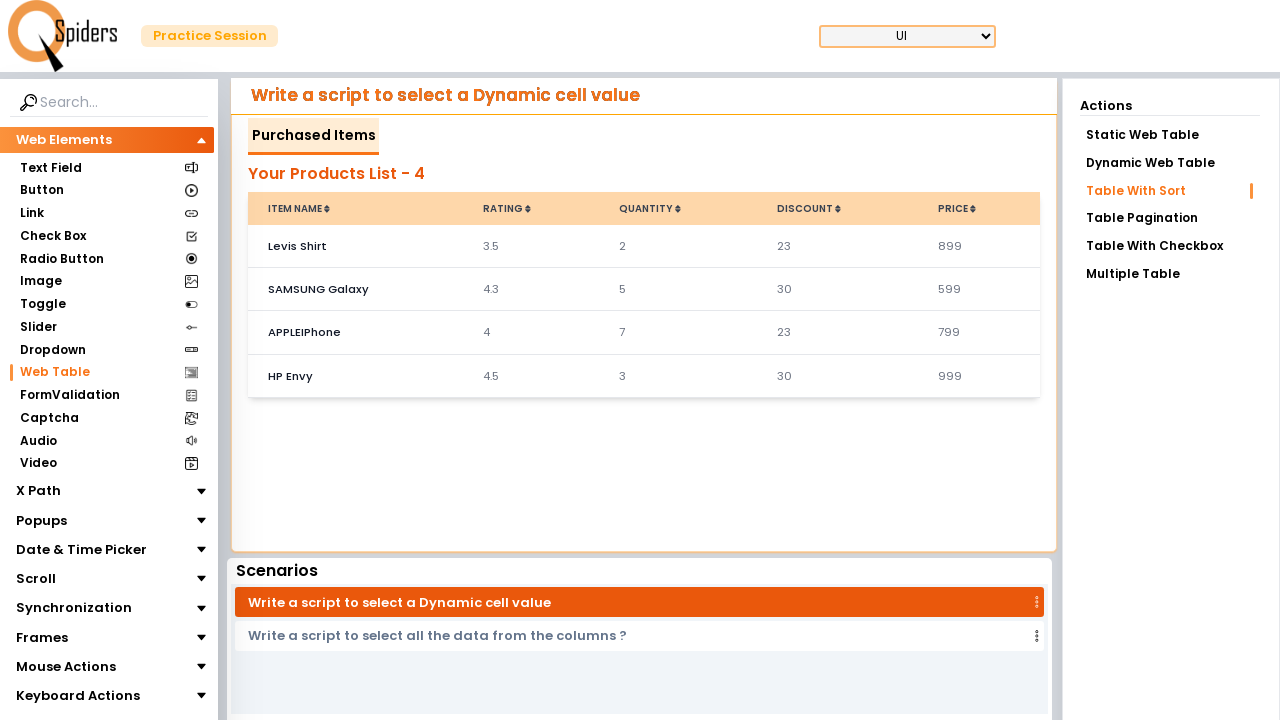

Clicked Price column header to sort in ascending order at (953, 209) on xpath=//*[text()='Price ']
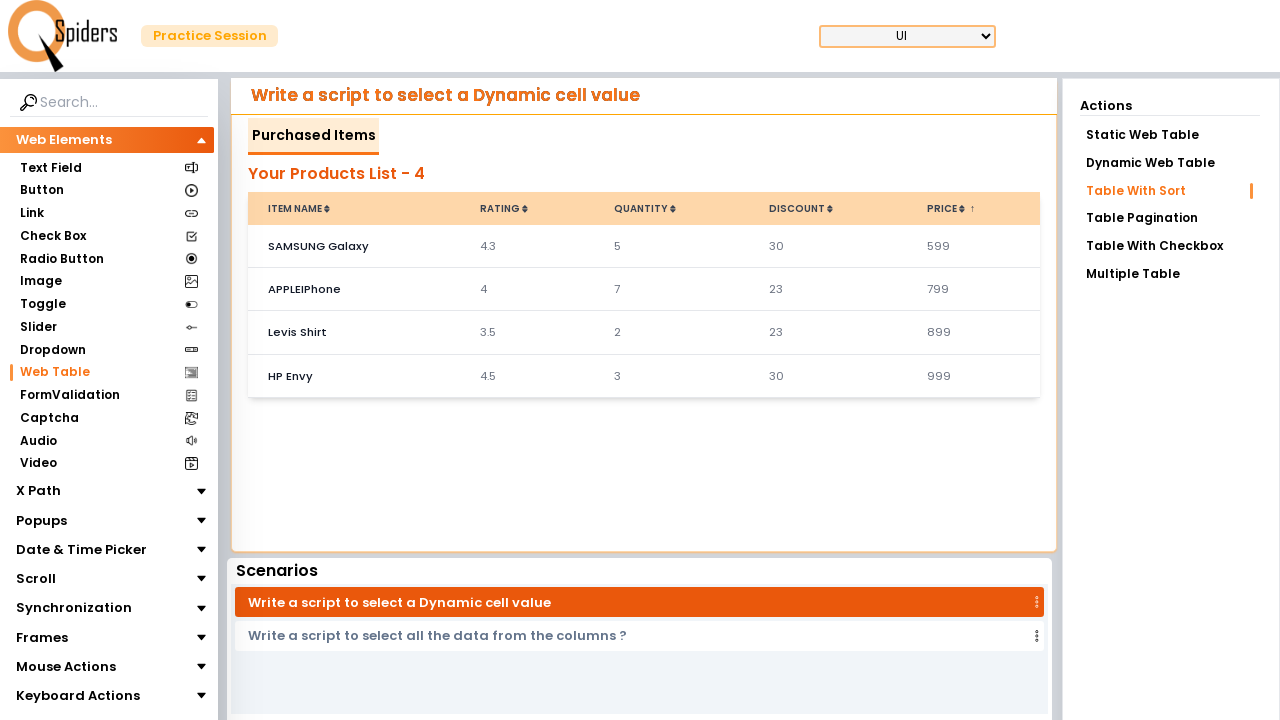

Waited 500ms for ascending sort to complete
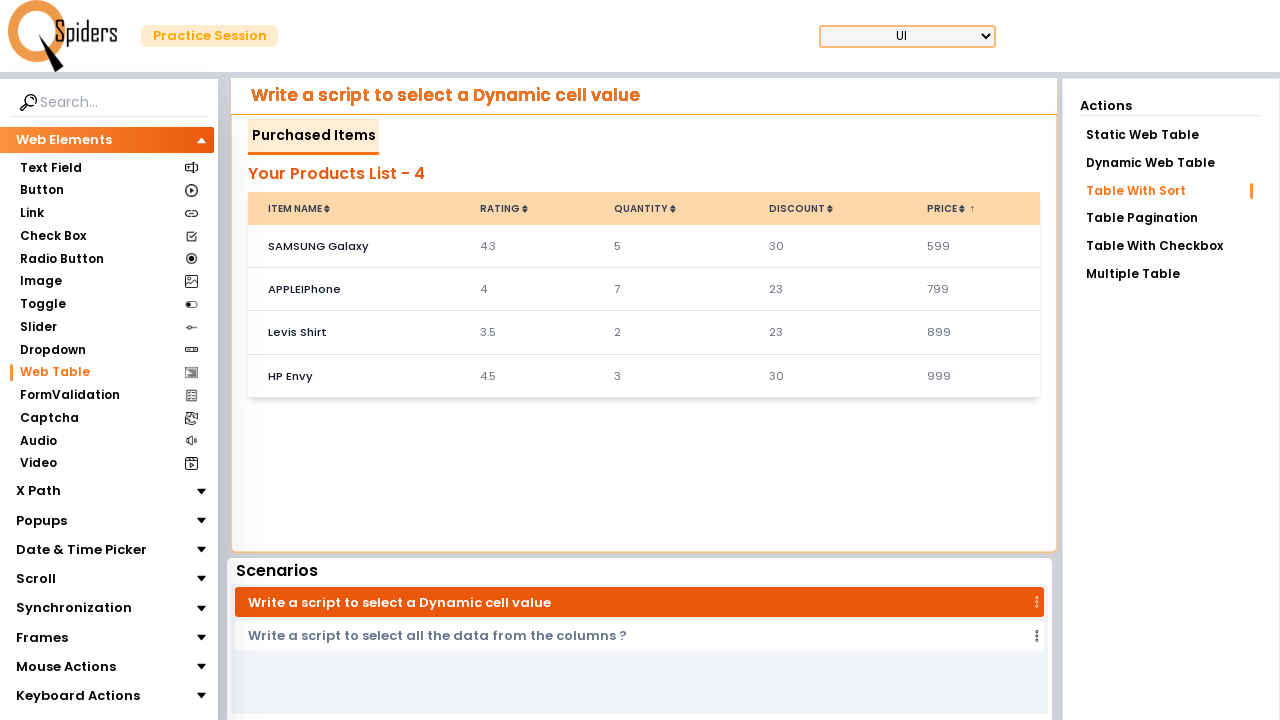

Clicked Price column header again to sort in descending order at (942, 209) on xpath=//*[text()='Price ']
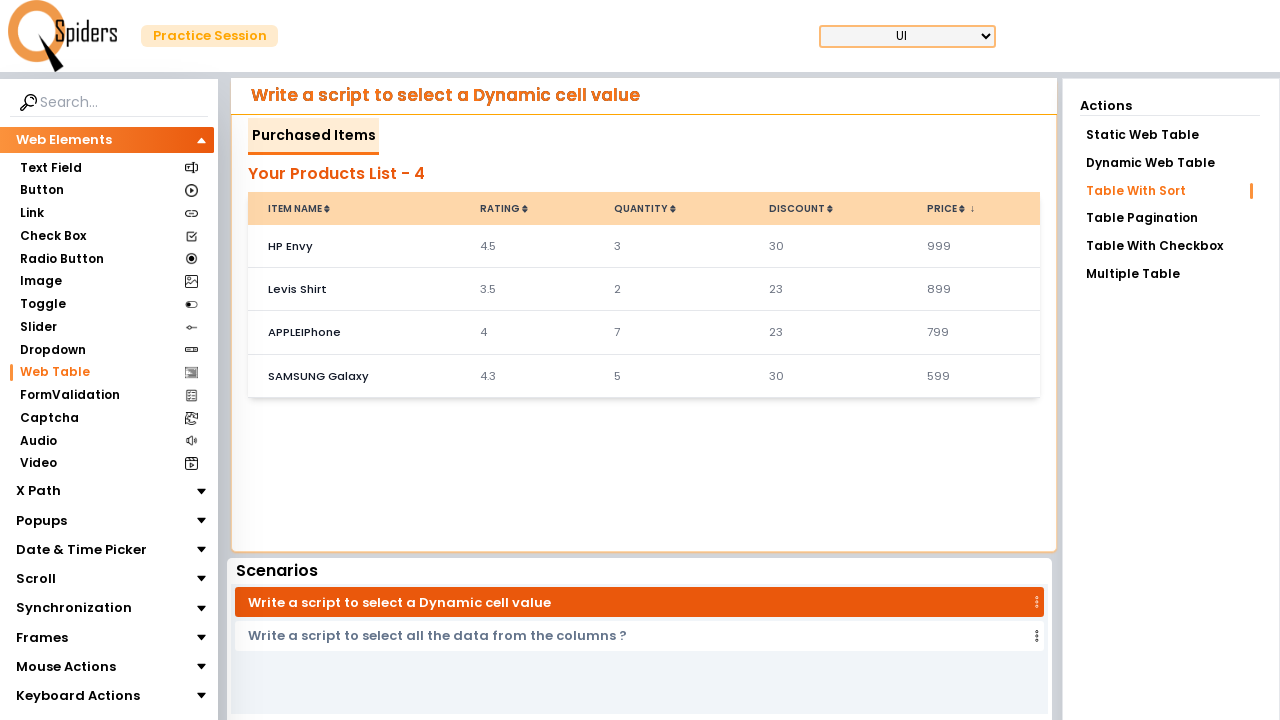

Verified descending sort results are displayed
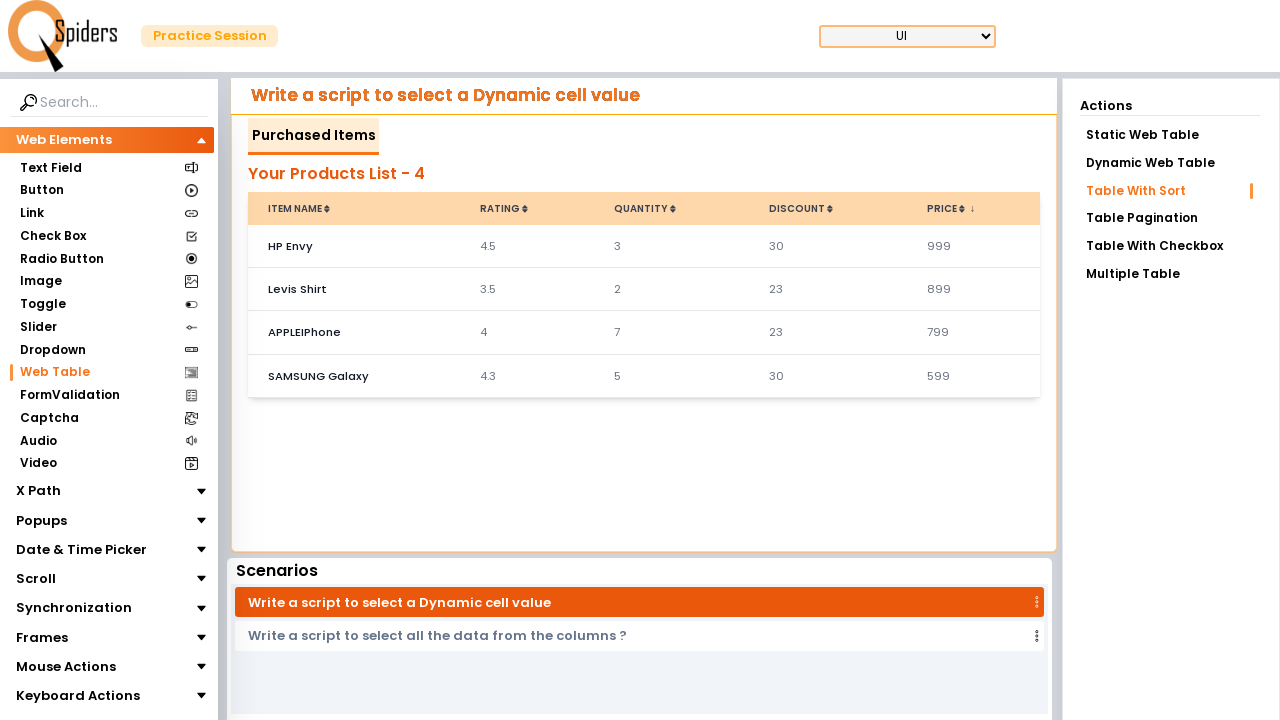

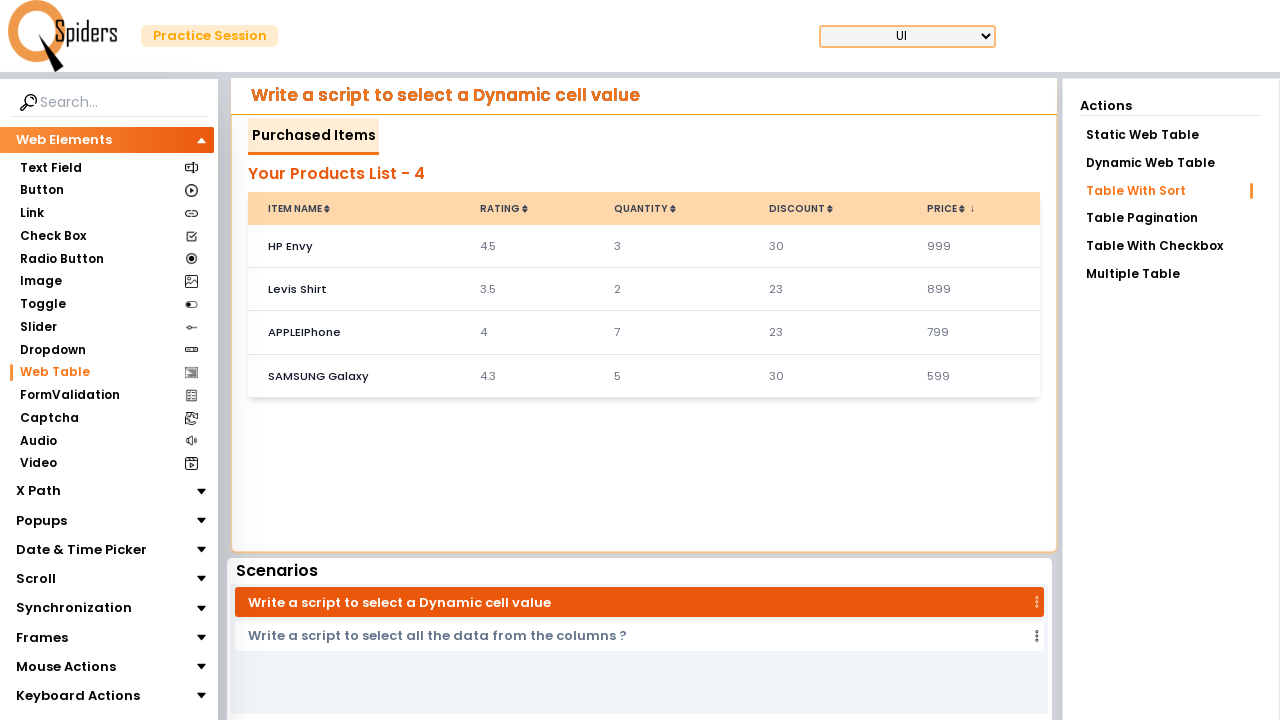